Tests an e-commerce checkout flow by adding a product (Cucumber) to cart, applying a promo code, and completing the order with country selection.

Starting URL: https://rahulshettyacademy.com/seleniumPractise/

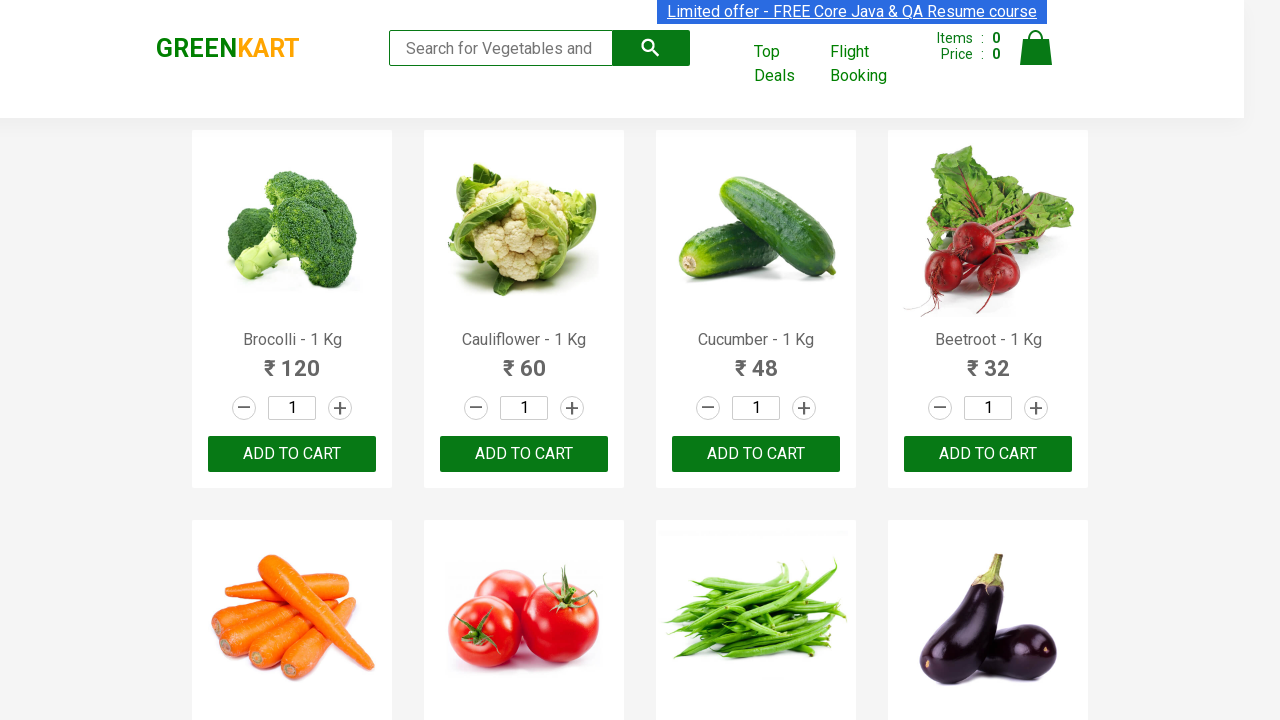

Waited for product list to load
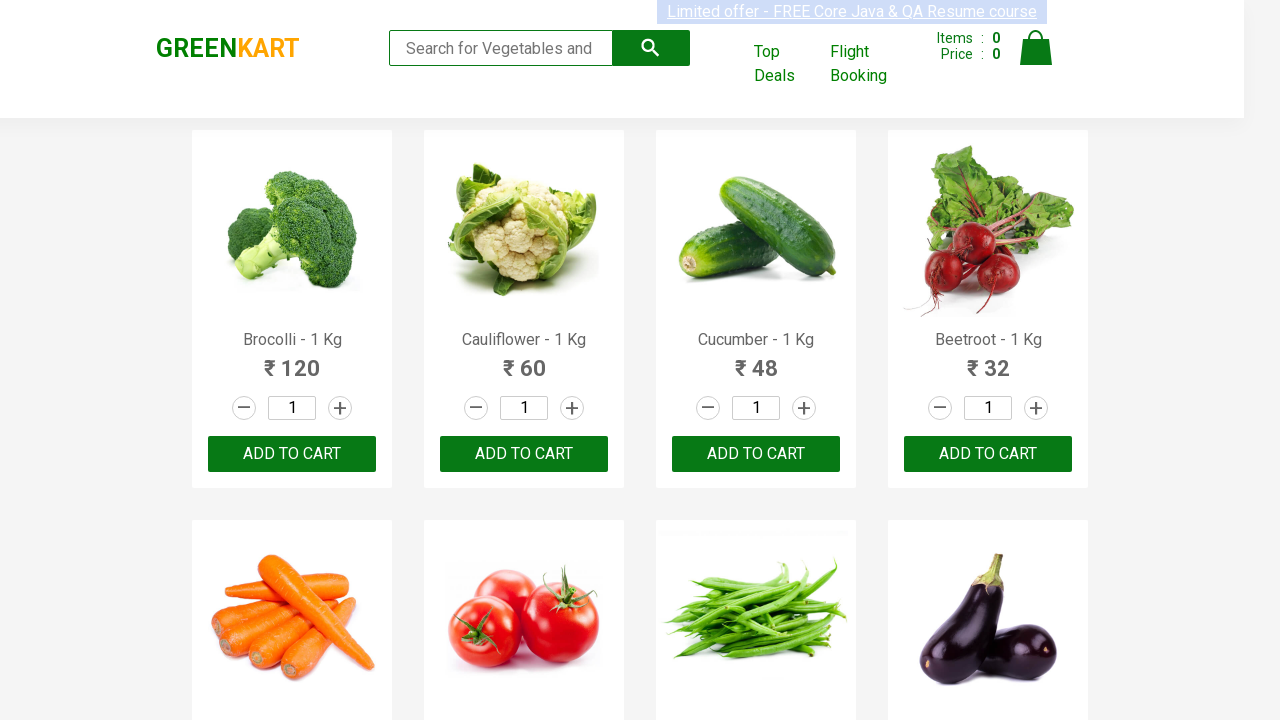

Located all product names on the page
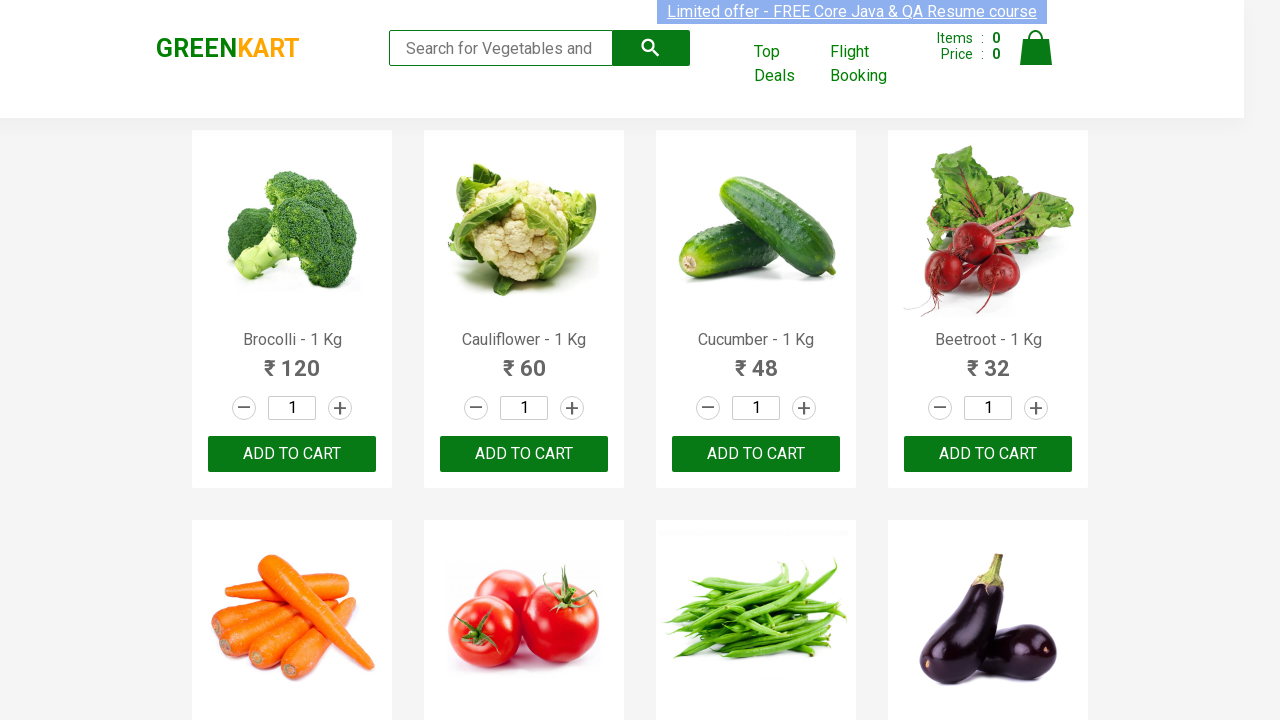

Added Cucumber product to cart at (756, 454) on xpath=//button[text()='ADD TO CART'] >> nth=2
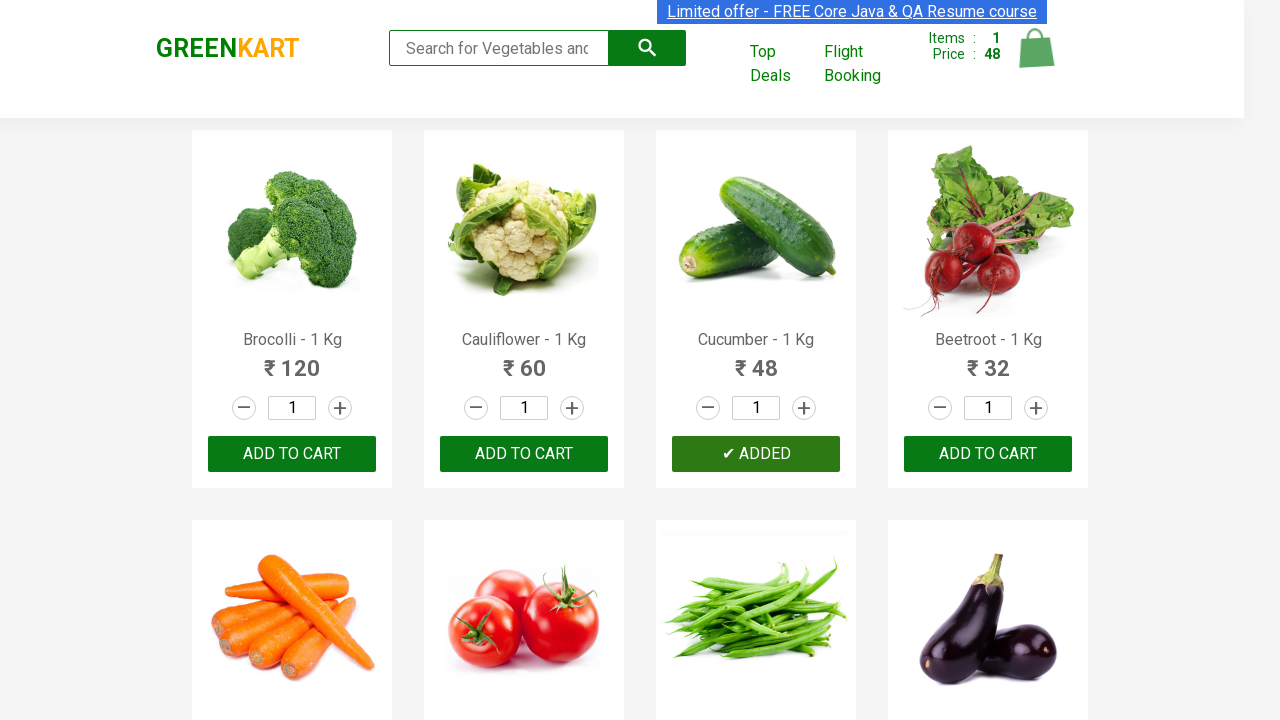

Clicked on cart icon at (1036, 48) on img[alt='Cart']
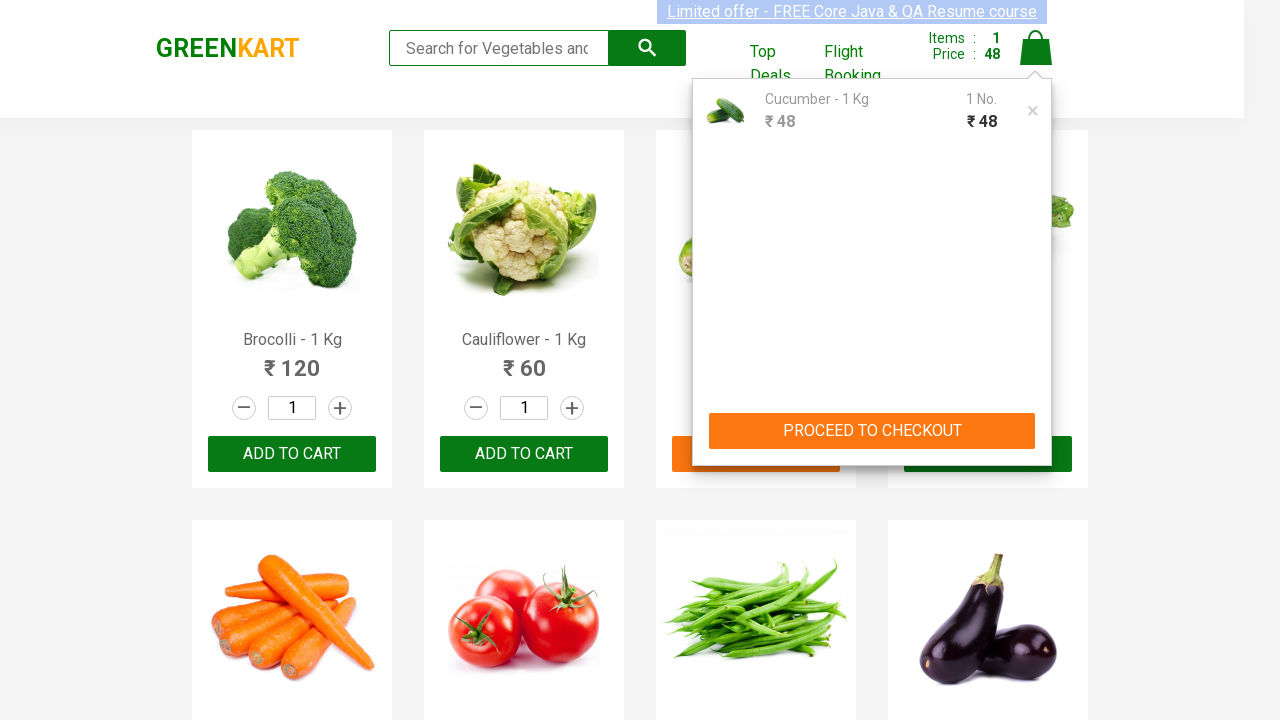

Clicked Proceed to Checkout button at (872, 431) on xpath=//button[contains(text(),'PROCEED TO CHECKOUT')]
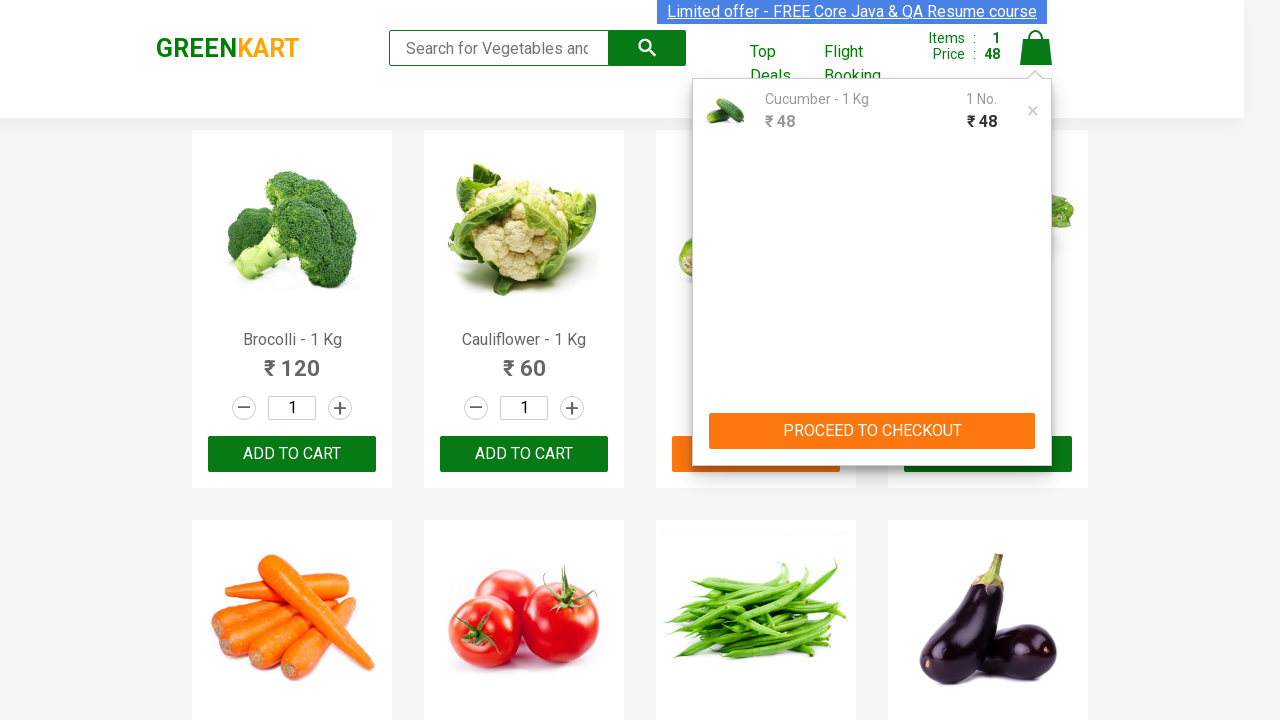

Waited for promo code input field to appear
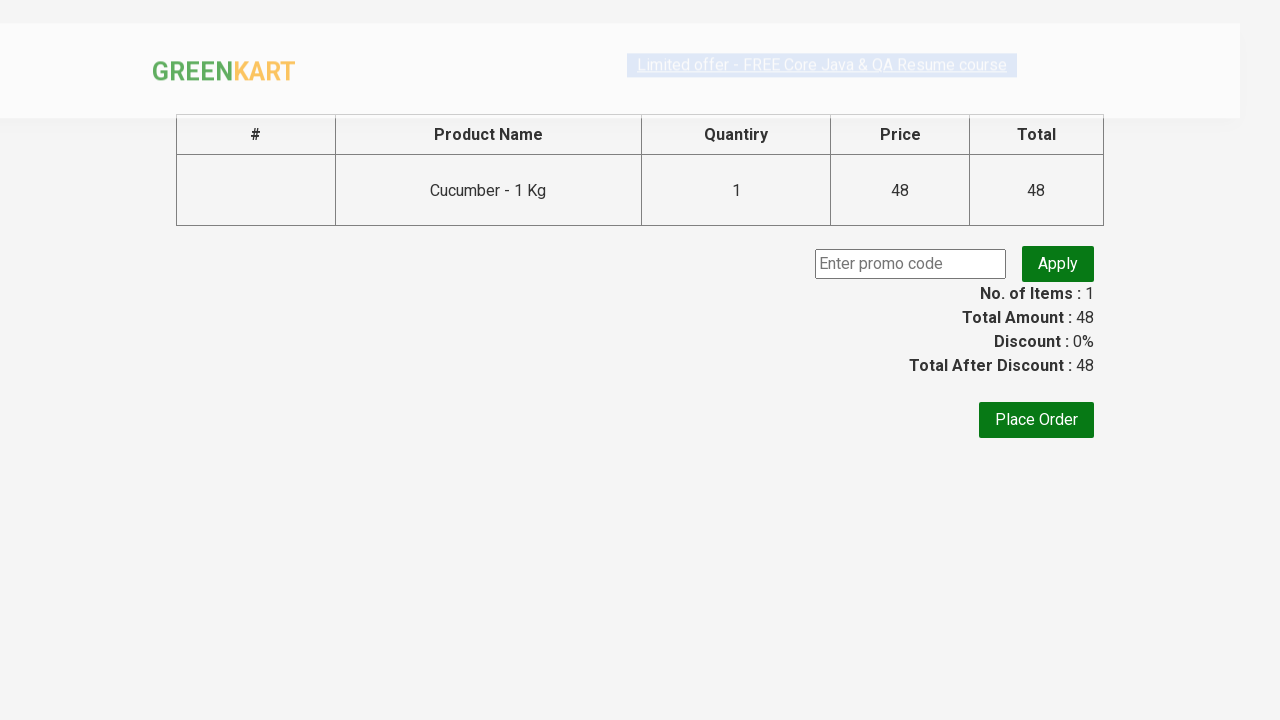

Entered promo code 'abcde' on input.promoCode
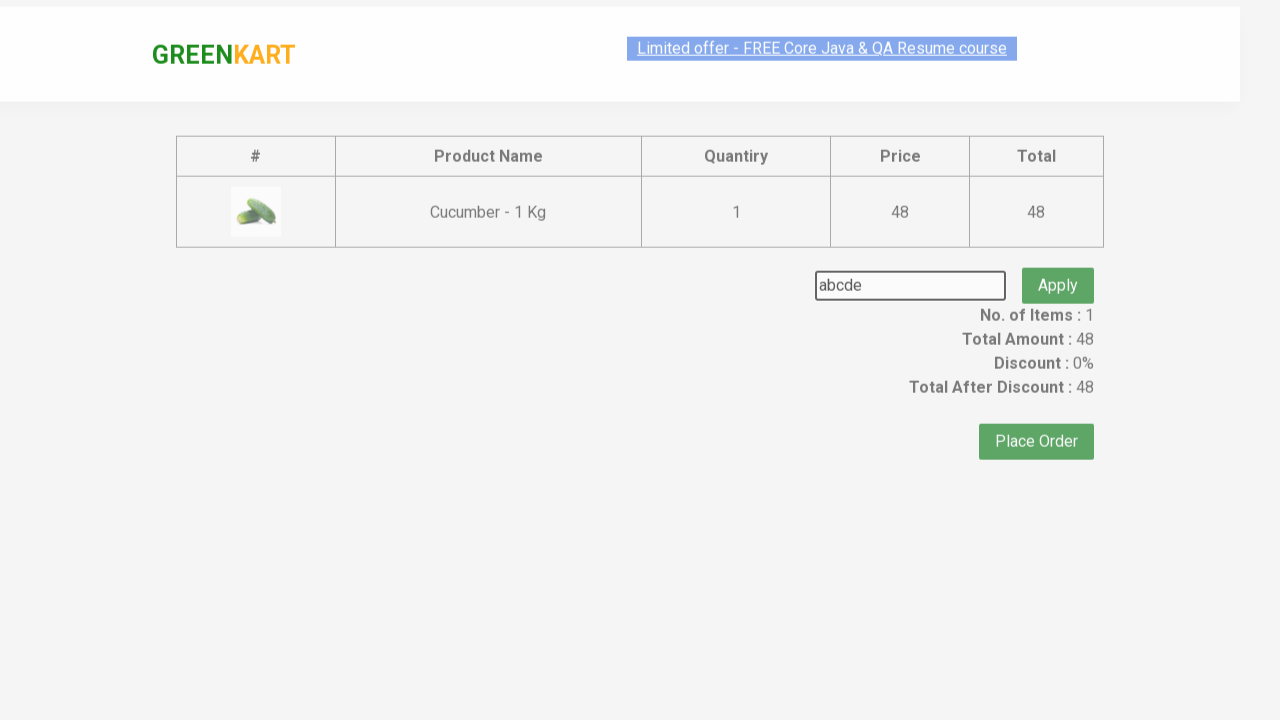

Clicked apply promo code button at (1058, 264) on button.promoBtn
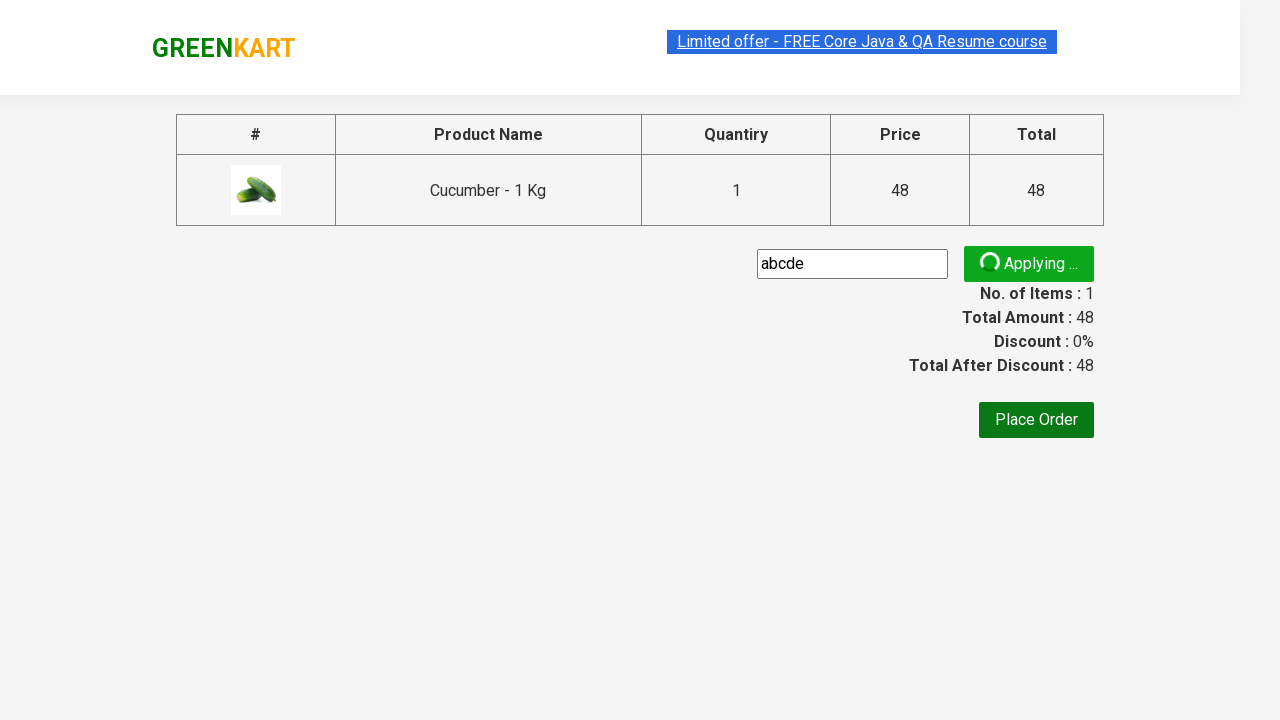

Waited 2 seconds for page to update
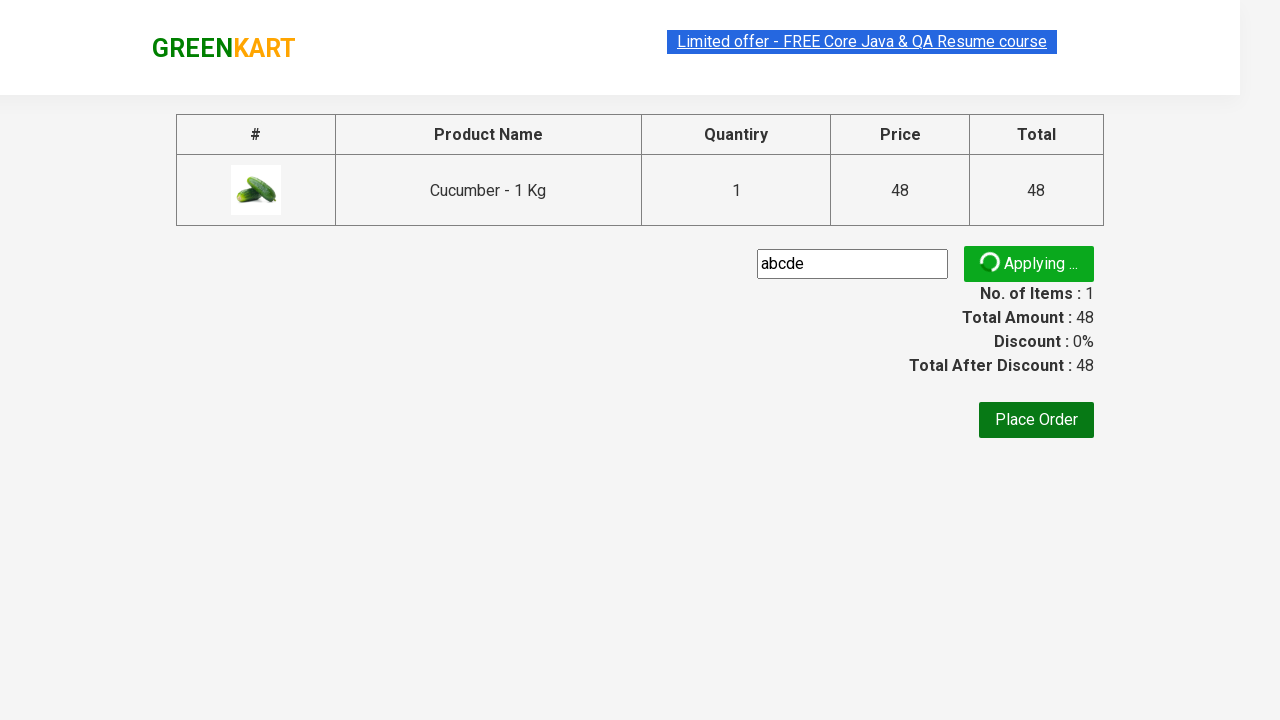

Clicked Place Order button at (1036, 420) on xpath=//button[text()='Place Order']
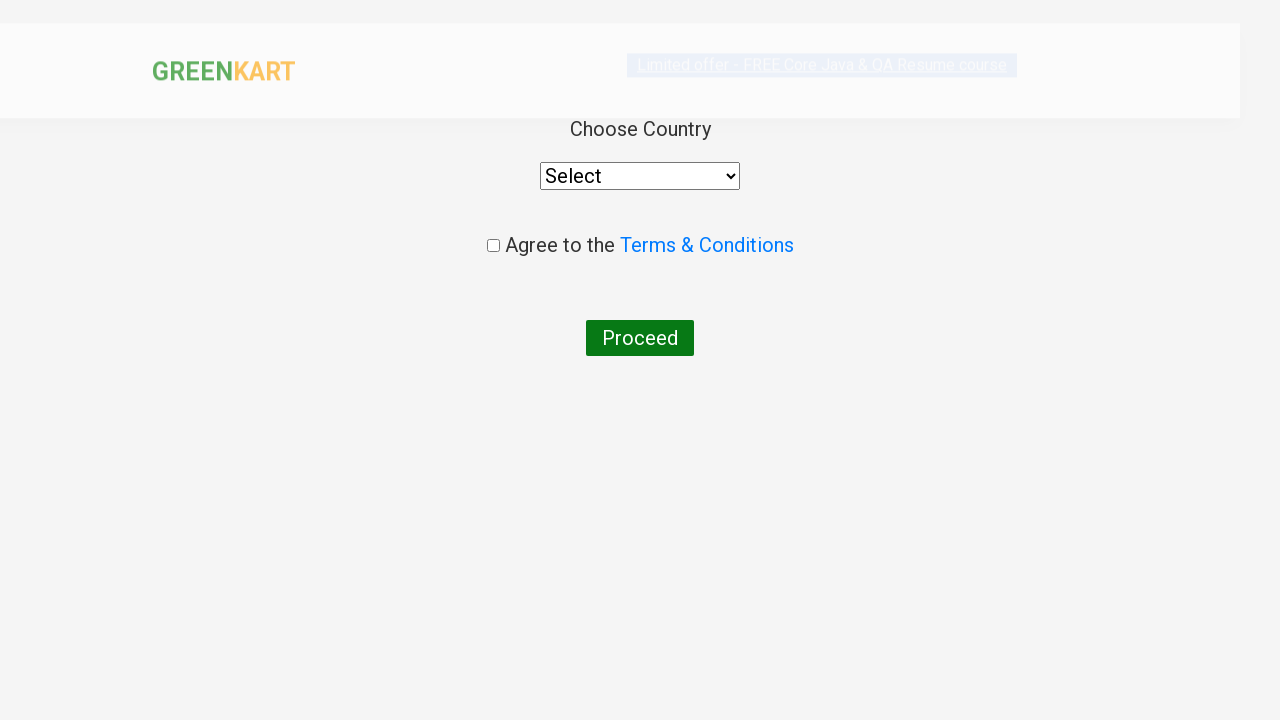

Waited for country selection dropdown to appear
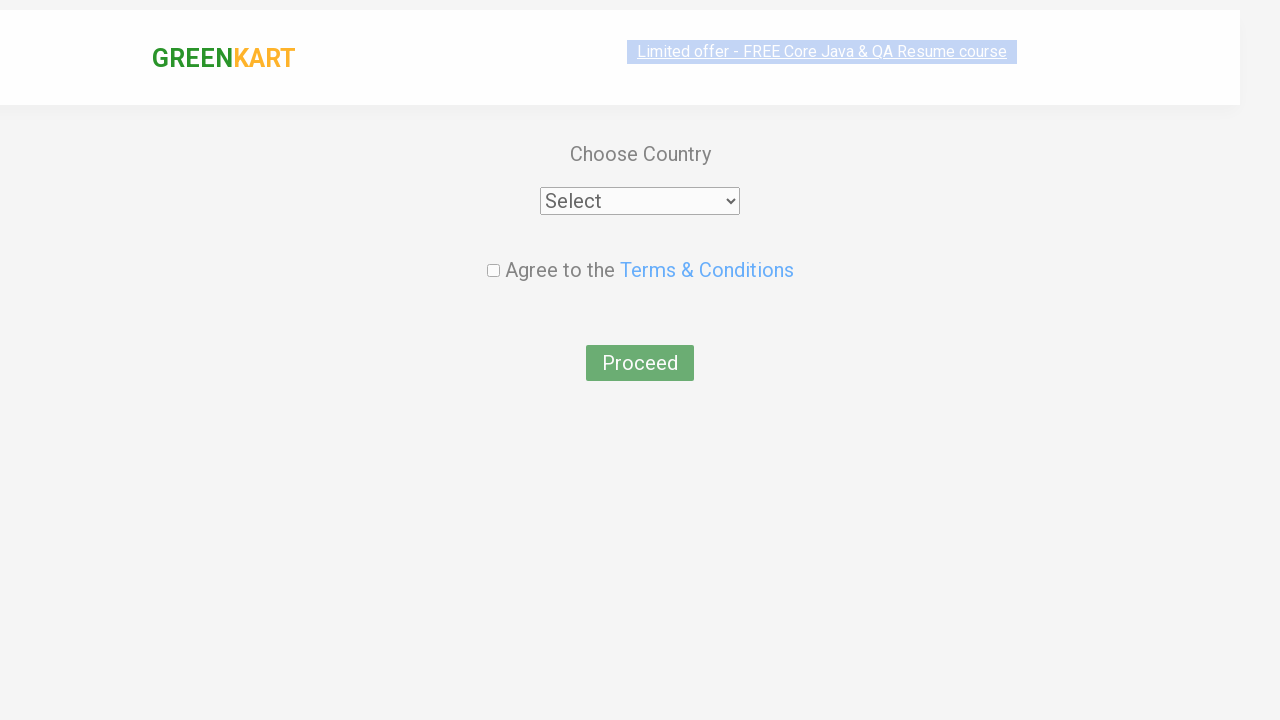

Selected 'India' from country dropdown on //*[@id='root']/div/div/div/div/div/select
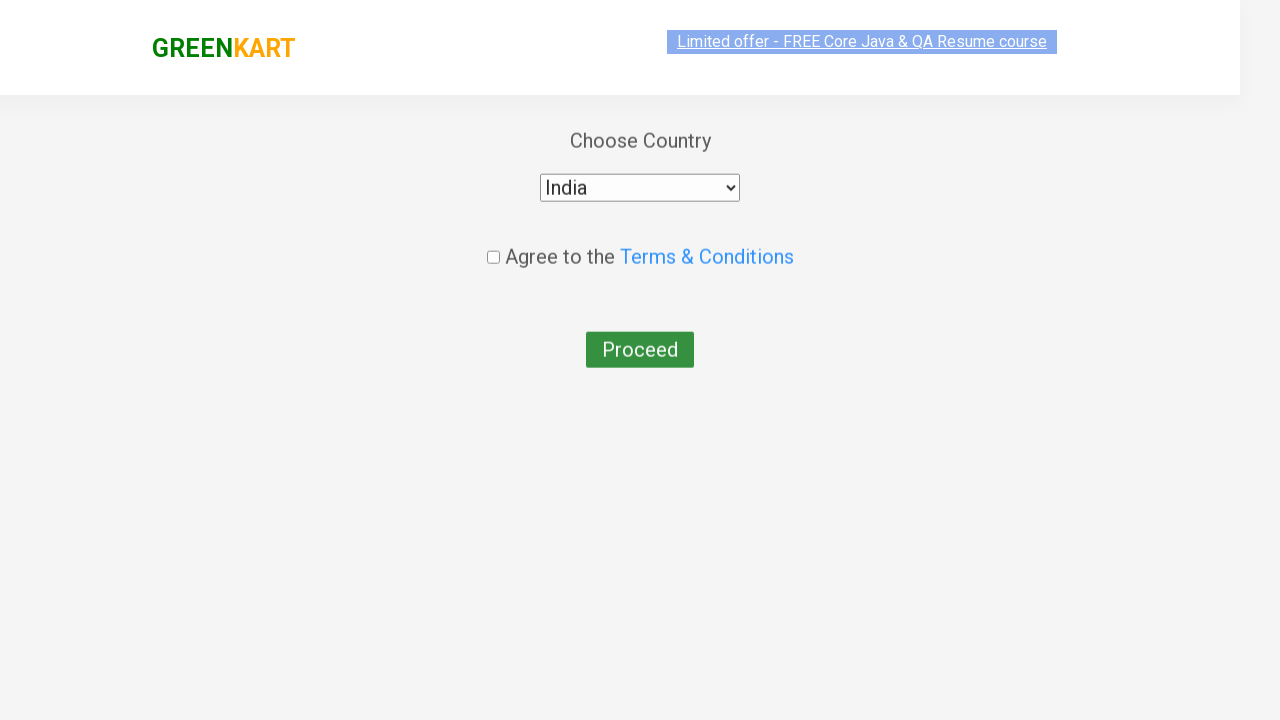

Checked the terms and conditions checkbox at (493, 246) on input[type='checkbox']
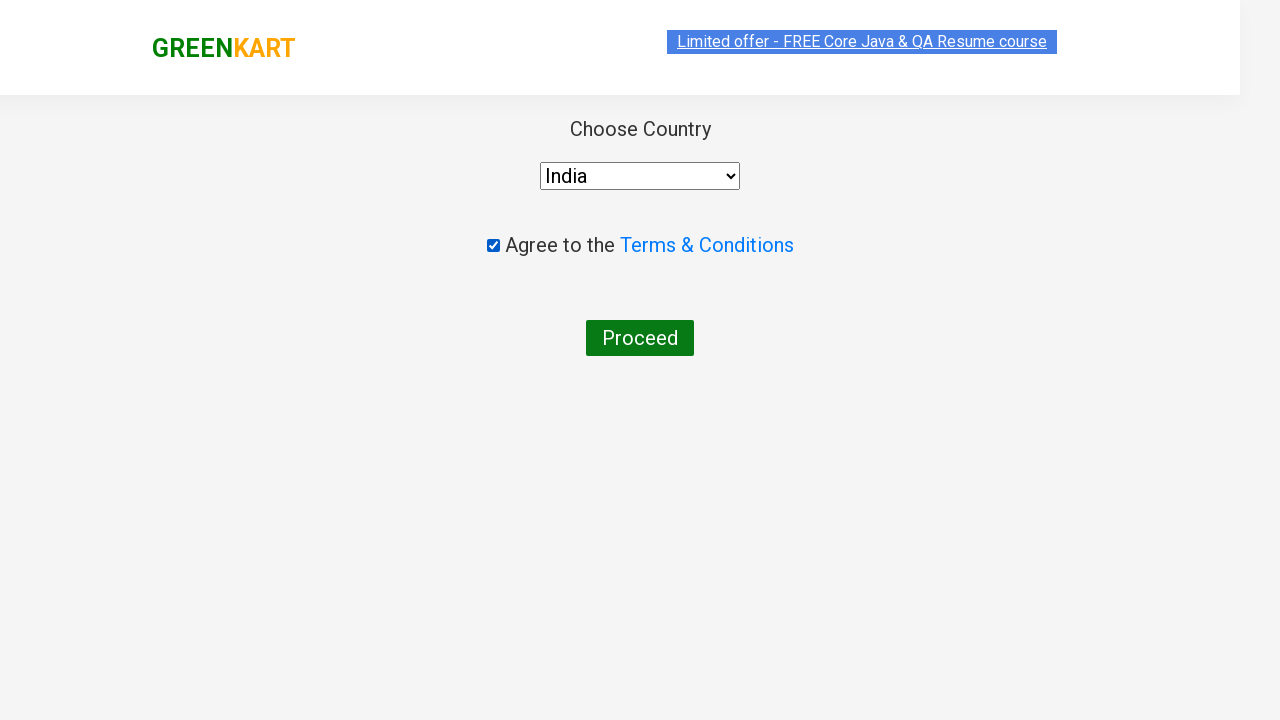

Clicked final order confirmation button at (640, 338) on xpath=//*[@id='root']/div/div/div/div/button
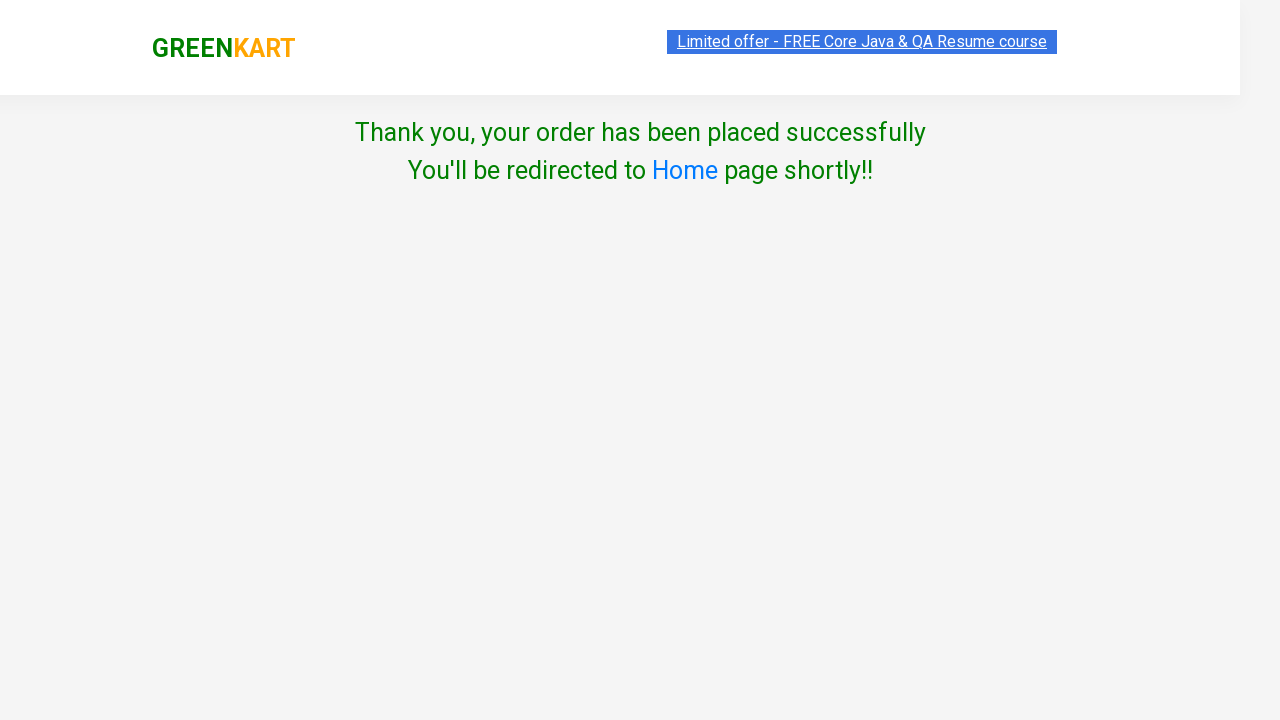

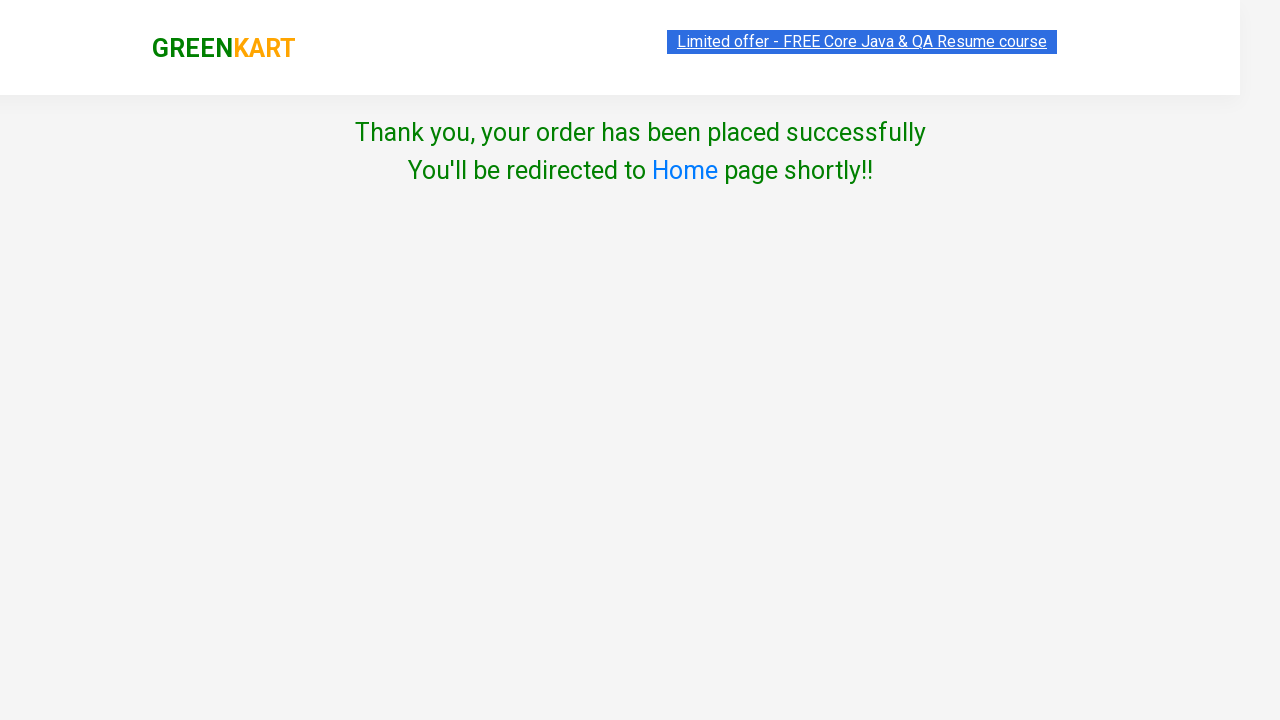